Navigates to ynet.co.il news website and retrieves the page title to verify the page loaded correctly.

Starting URL: http://www.ynet.co.il

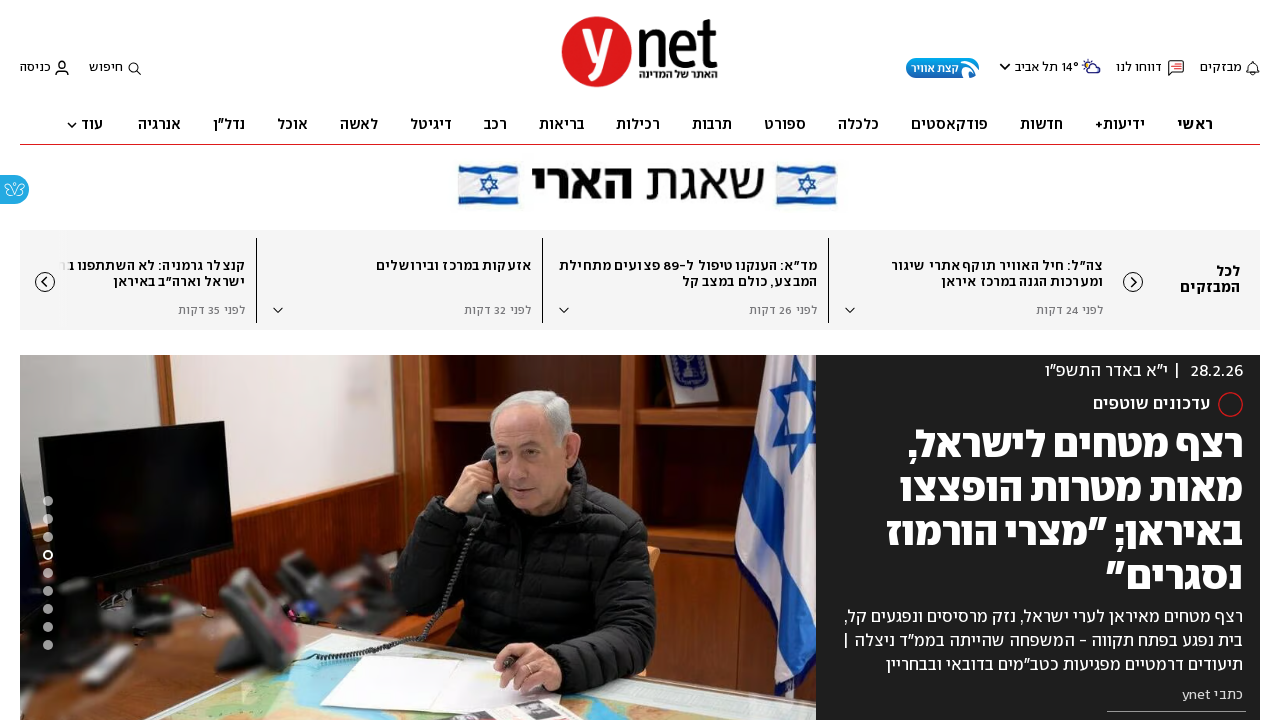

Waited for page to fully load (domcontentloaded state)
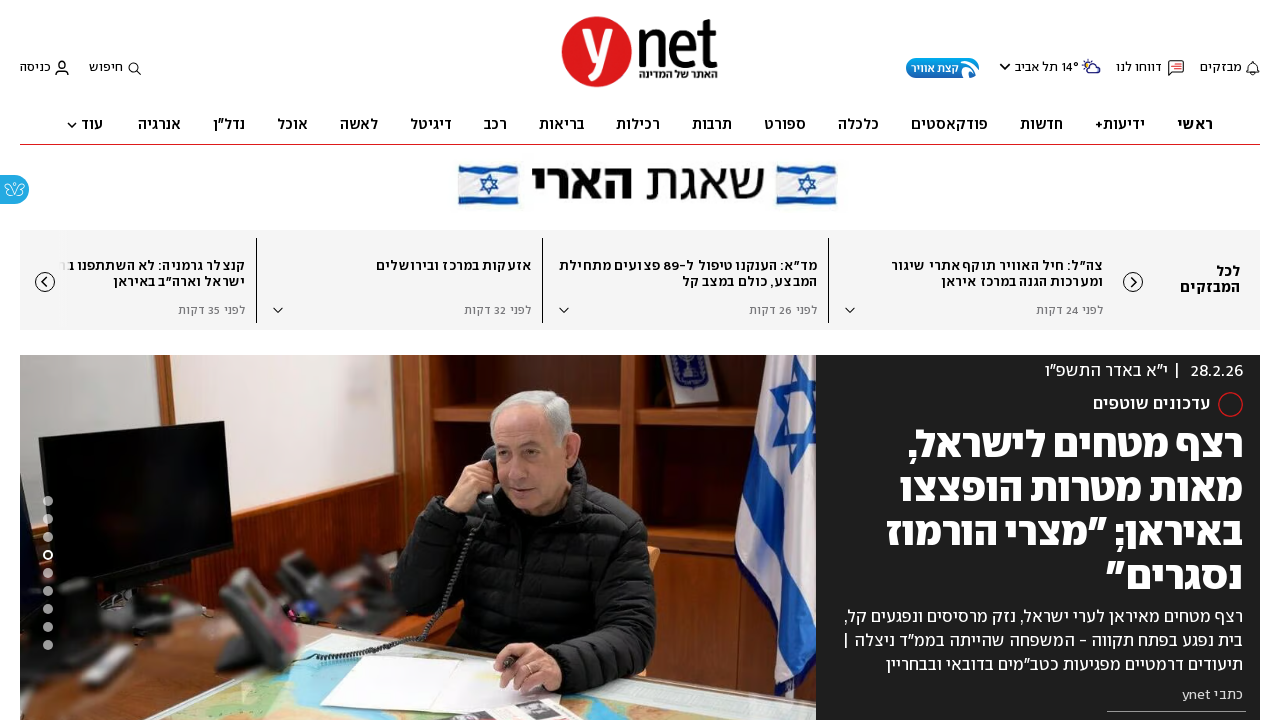

Retrieved page title: ynet - חדשות, כלכלה, ספורט ובריאות - דיווחים שוטפים מהארץ ומהעולם
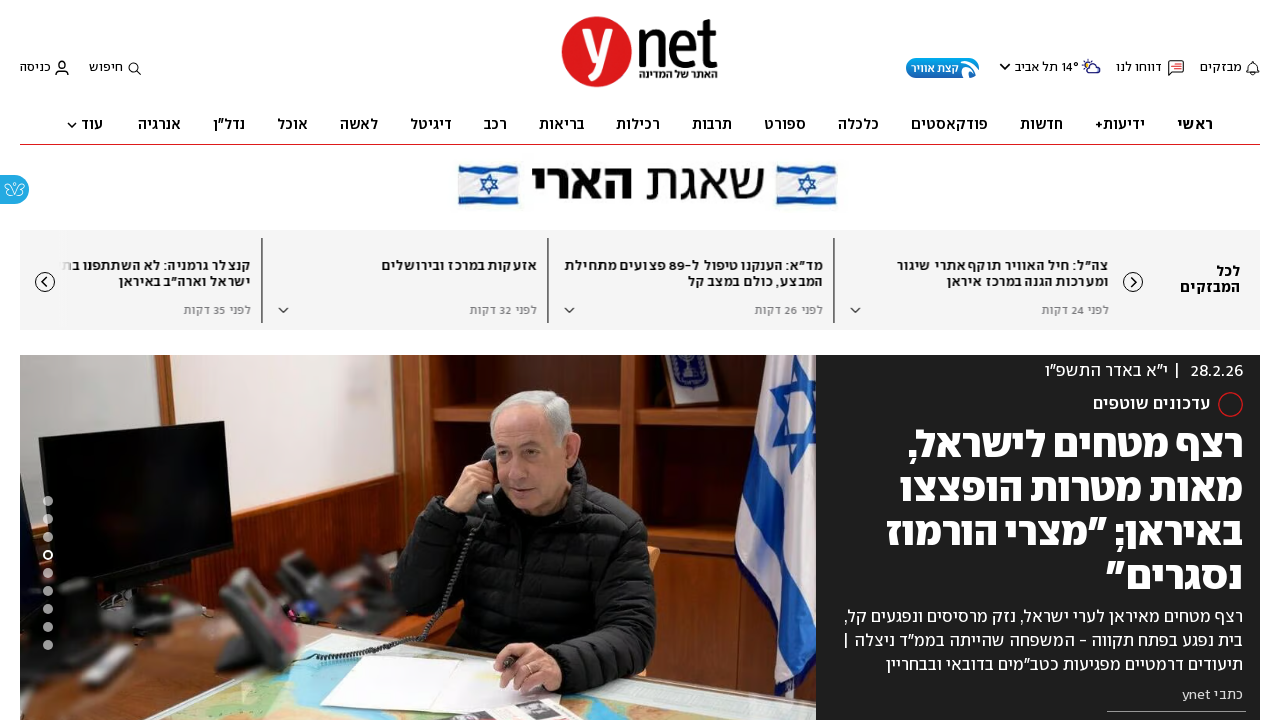

Printed page title to console
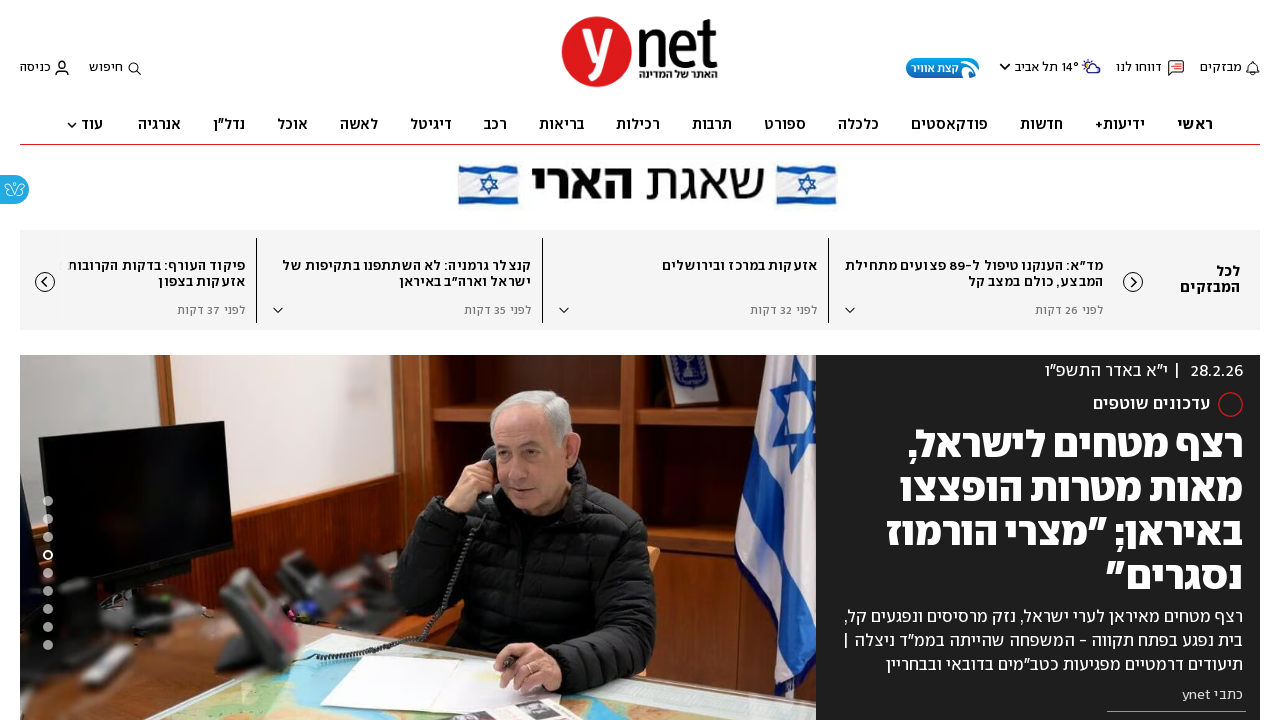

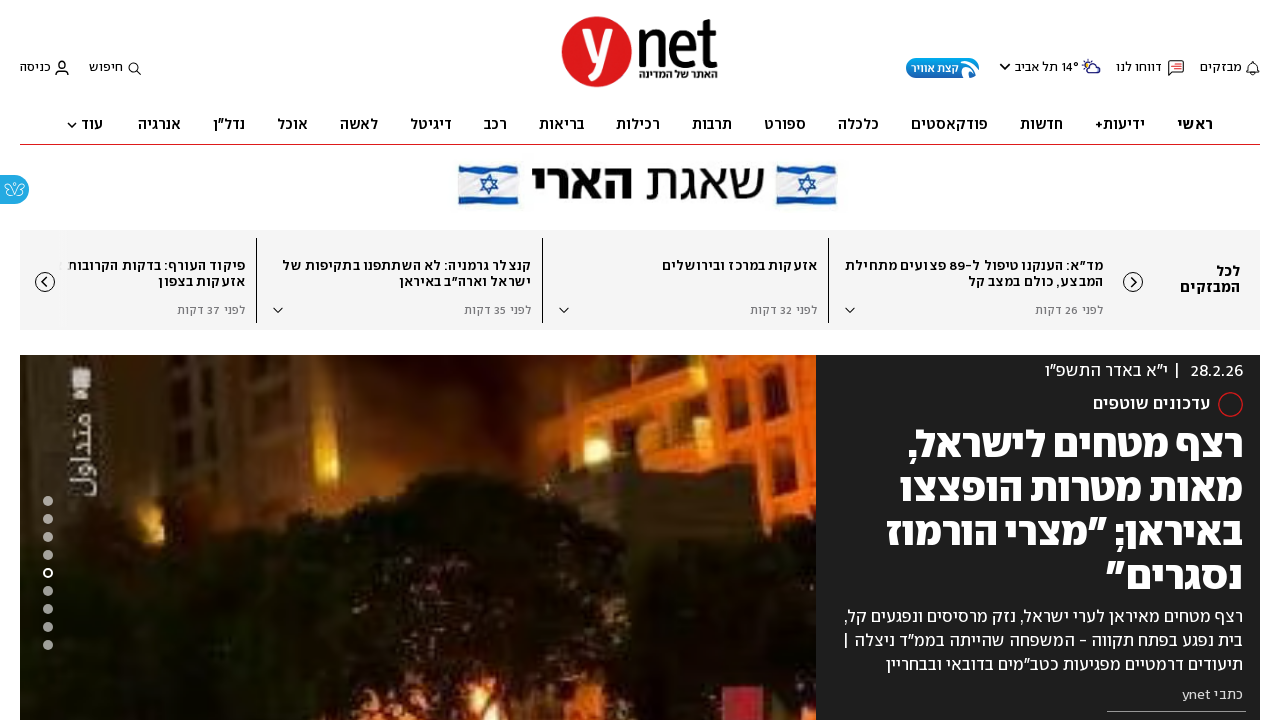